Tests JavaScript confirm alert handling by clicking a button that triggers a confirm dialog, accepting the alert, and verifying the result message is displayed on the page.

Starting URL: https://demoqa.com/alerts

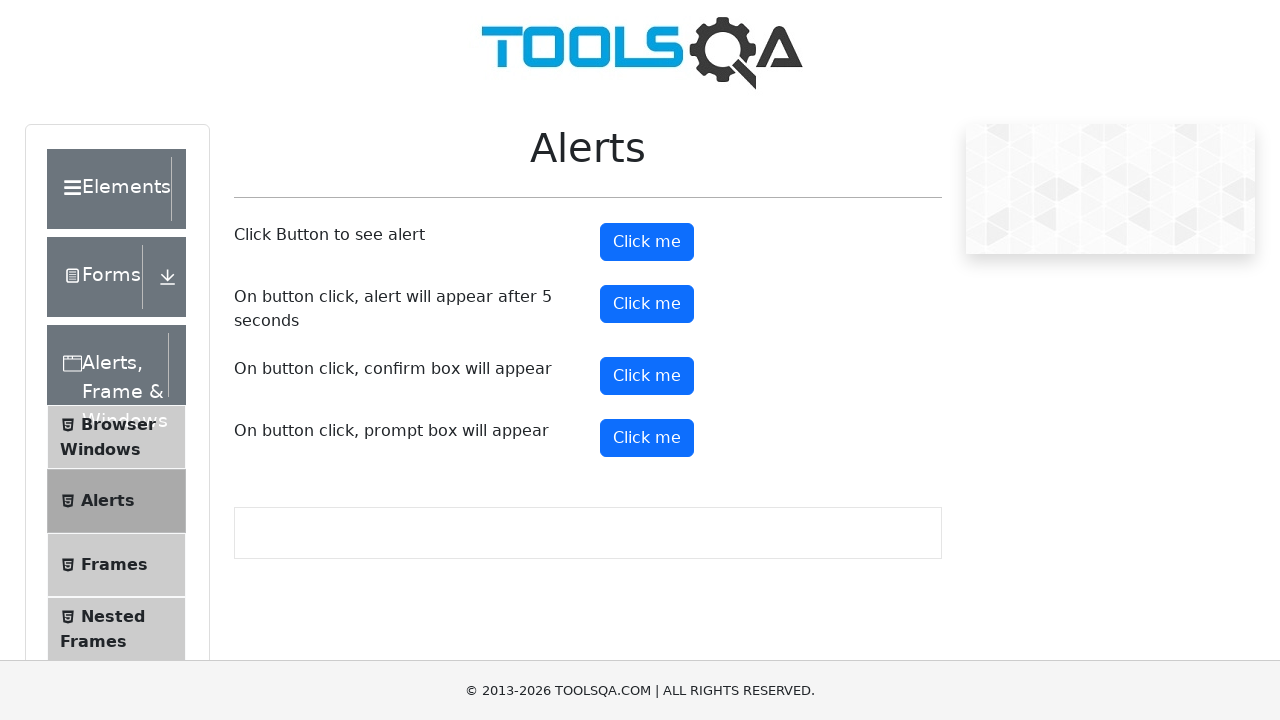

Set up dialog handler to accept confirm alerts
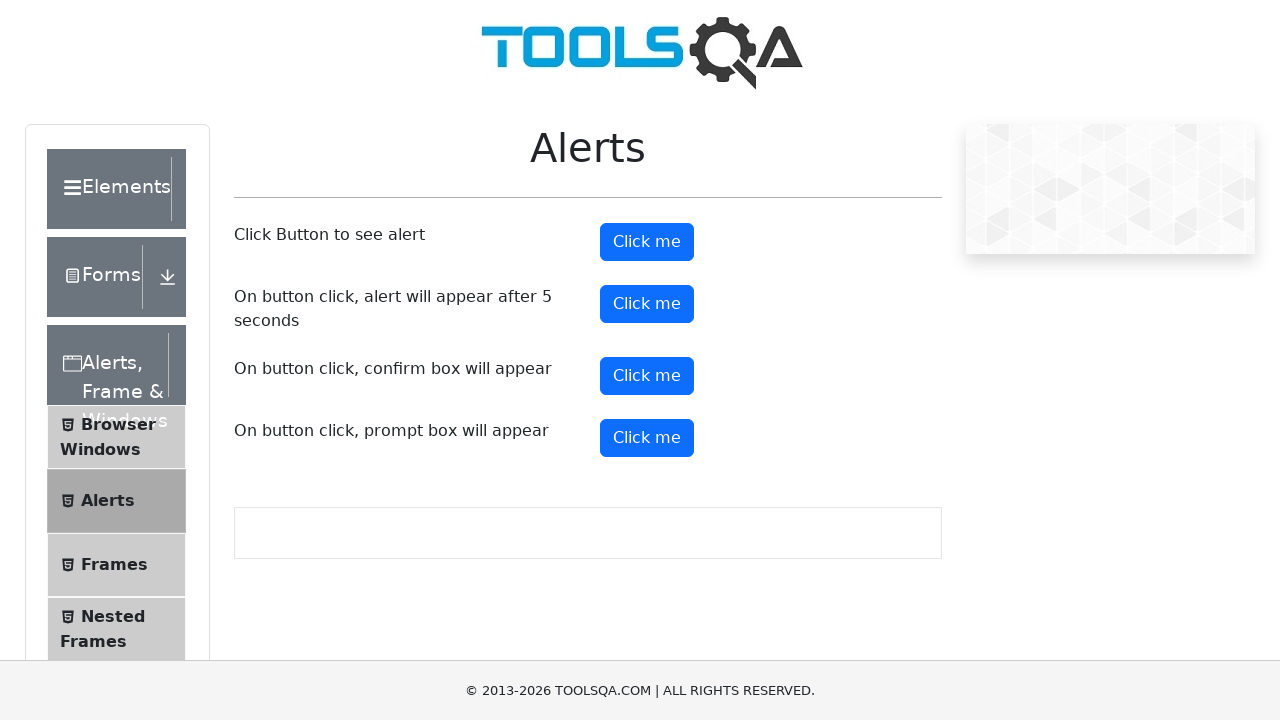

Clicked confirm button to trigger JavaScript confirm dialog at (647, 376) on #confirmButton
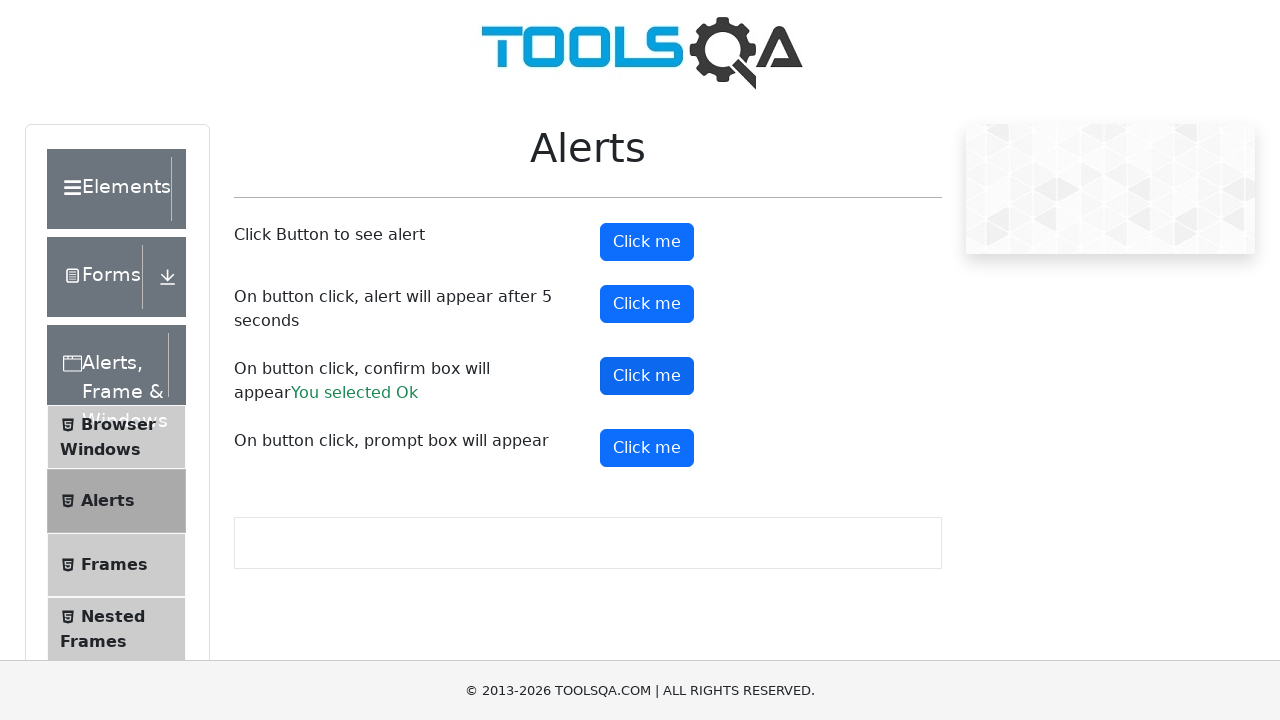

Result message displayed after accepting confirm alert
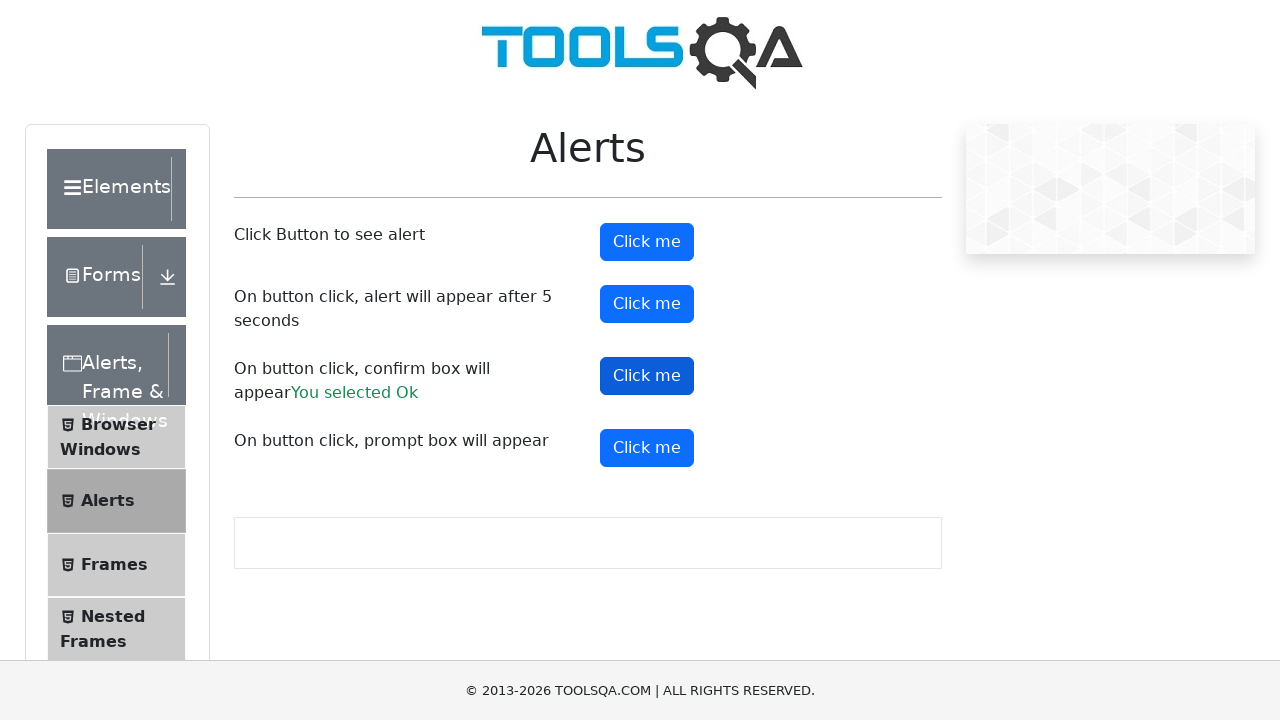

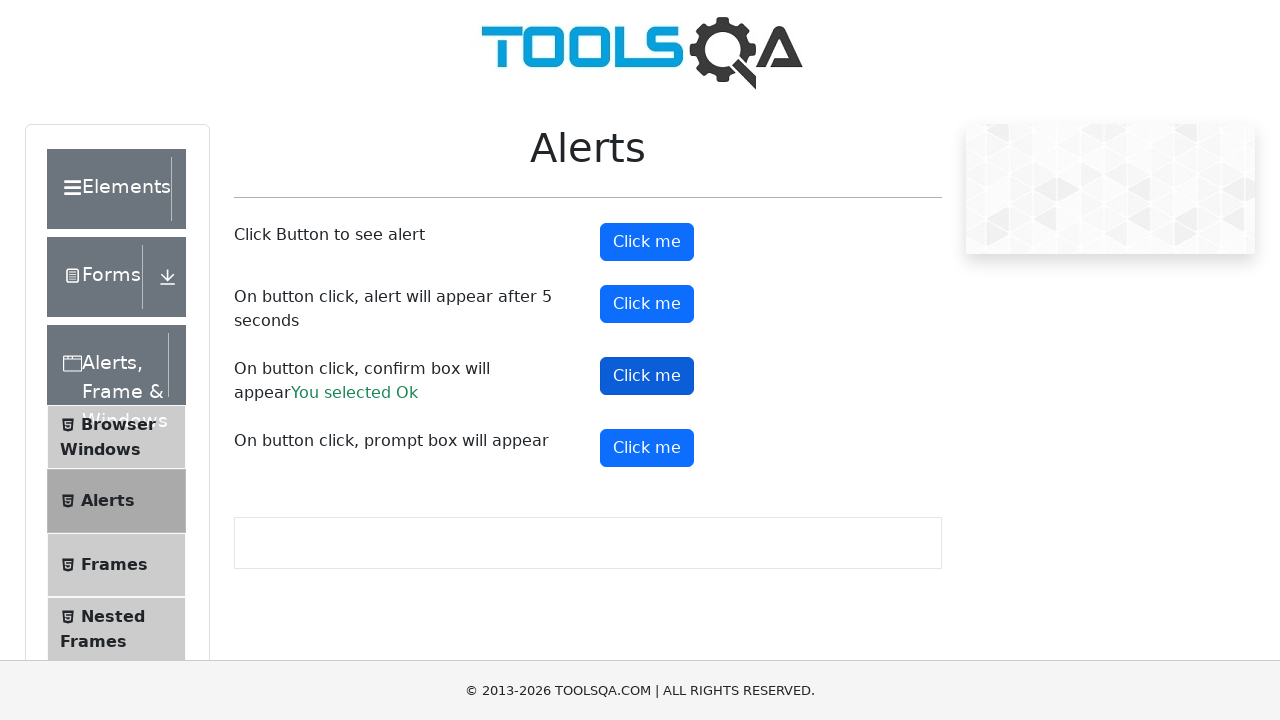